Tests multiple windows by clicking link to open new window and verifying window titles

Starting URL: http://the-internet.herokuapp.com/windows

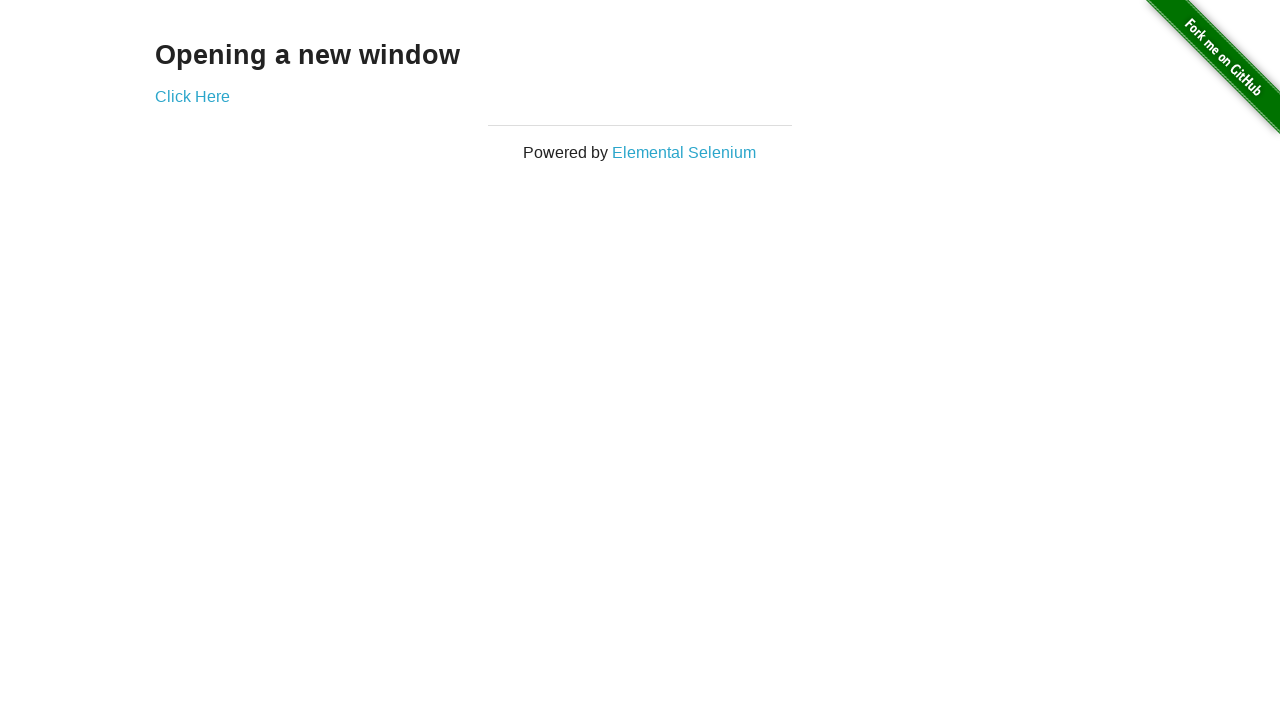

Clicked link to open new window at (192, 96) on .example a
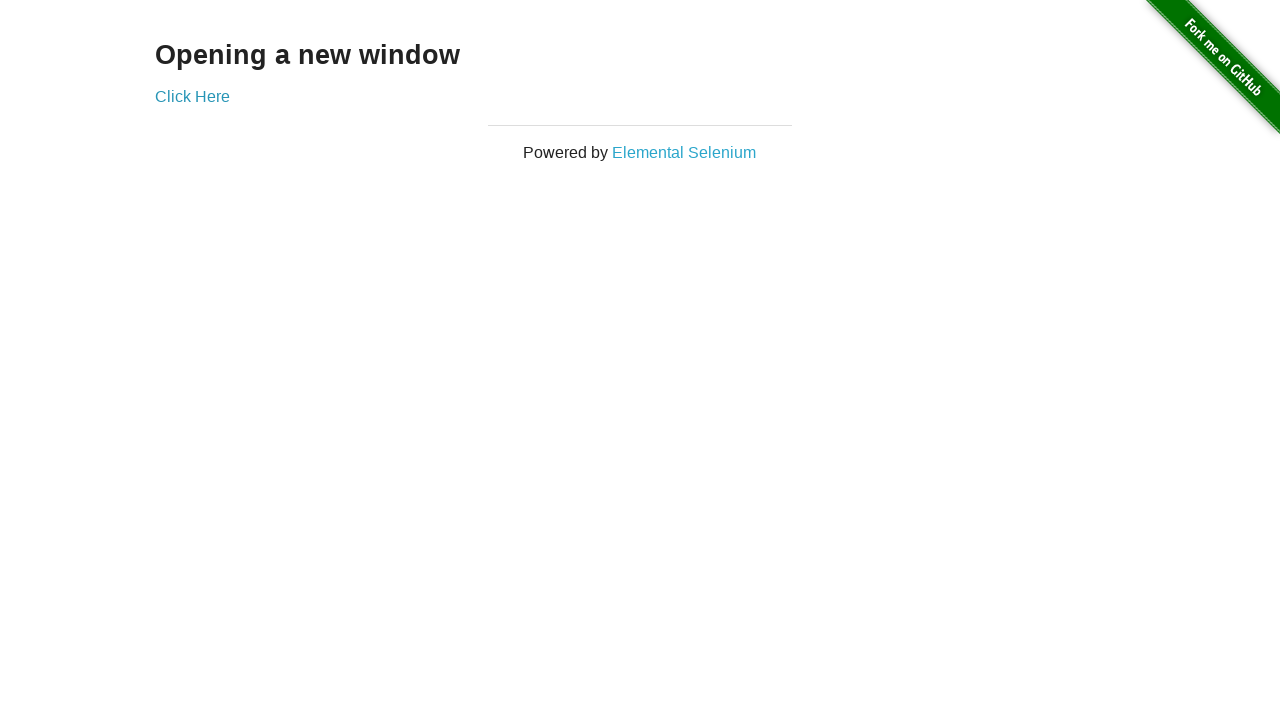

New window opened and captured
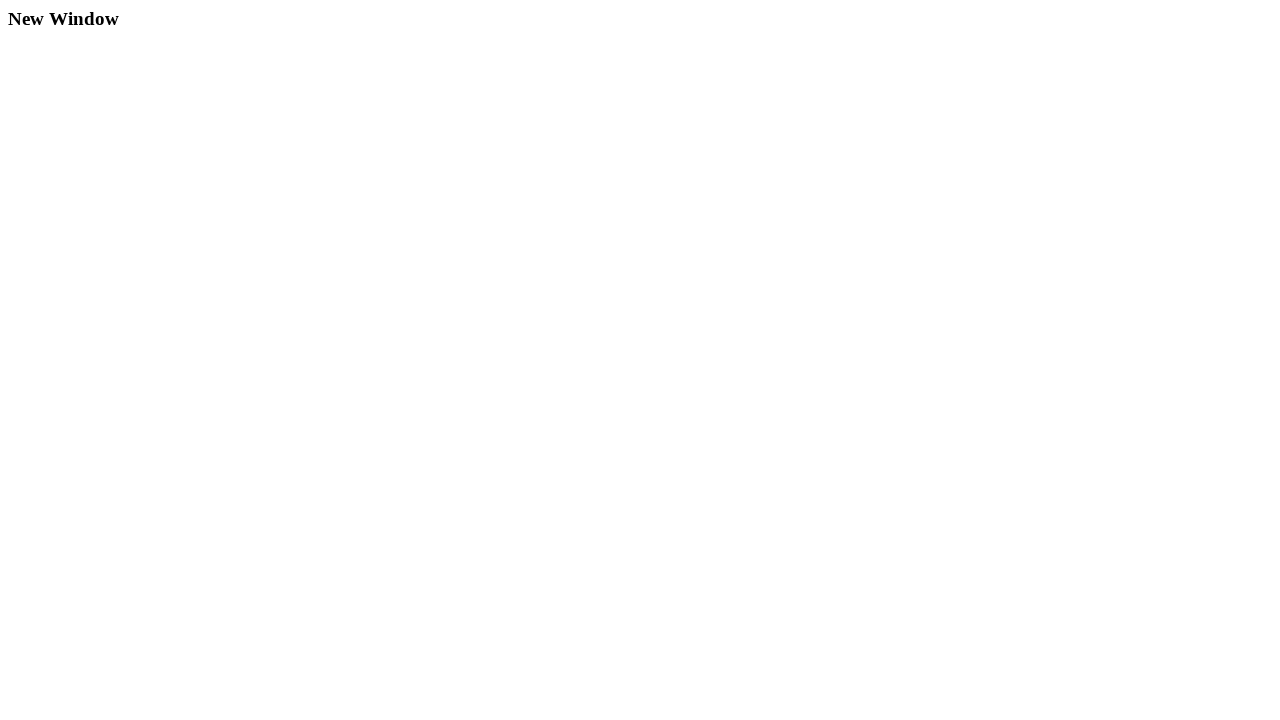

Verified original window title is not 'New Window'
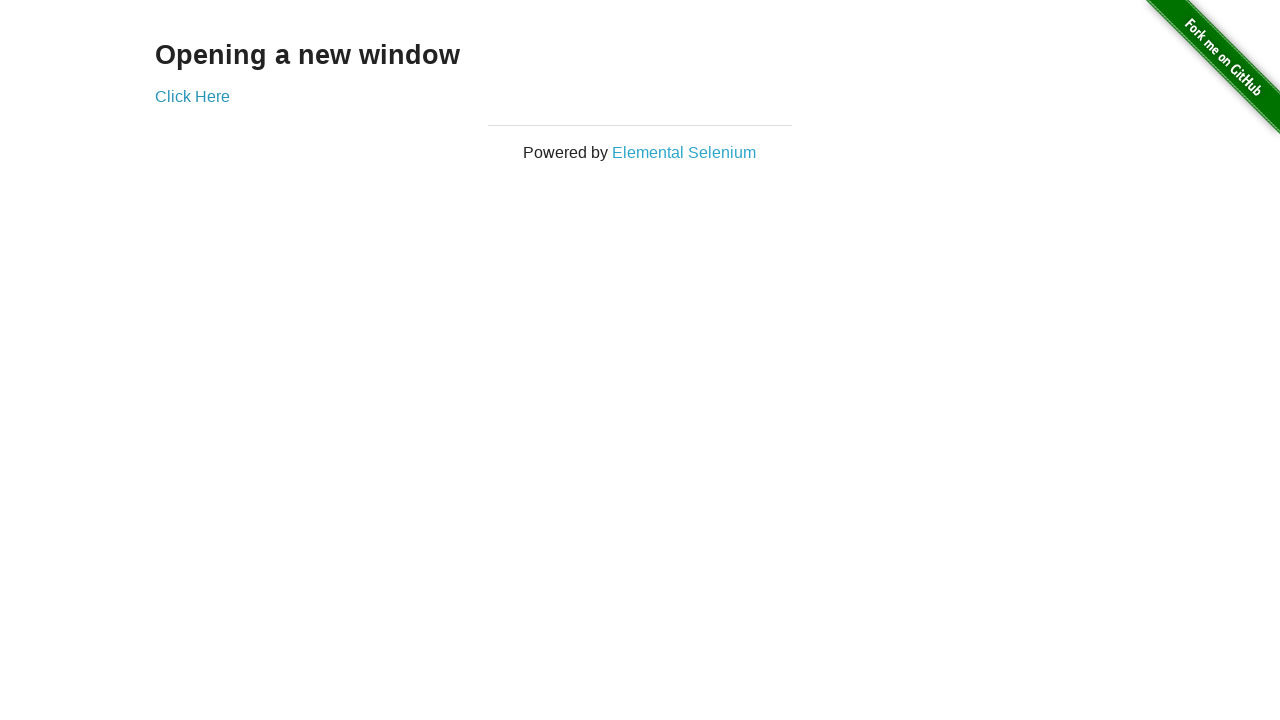

Verified new window title is 'New Window'
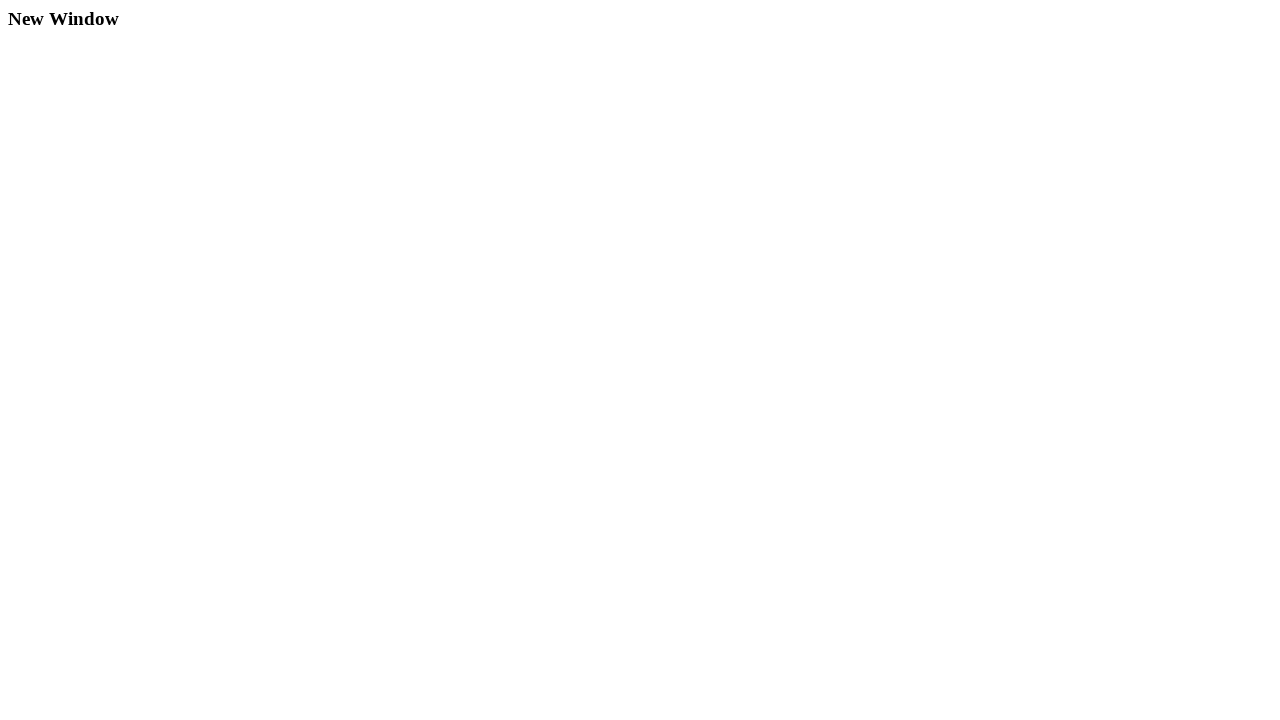

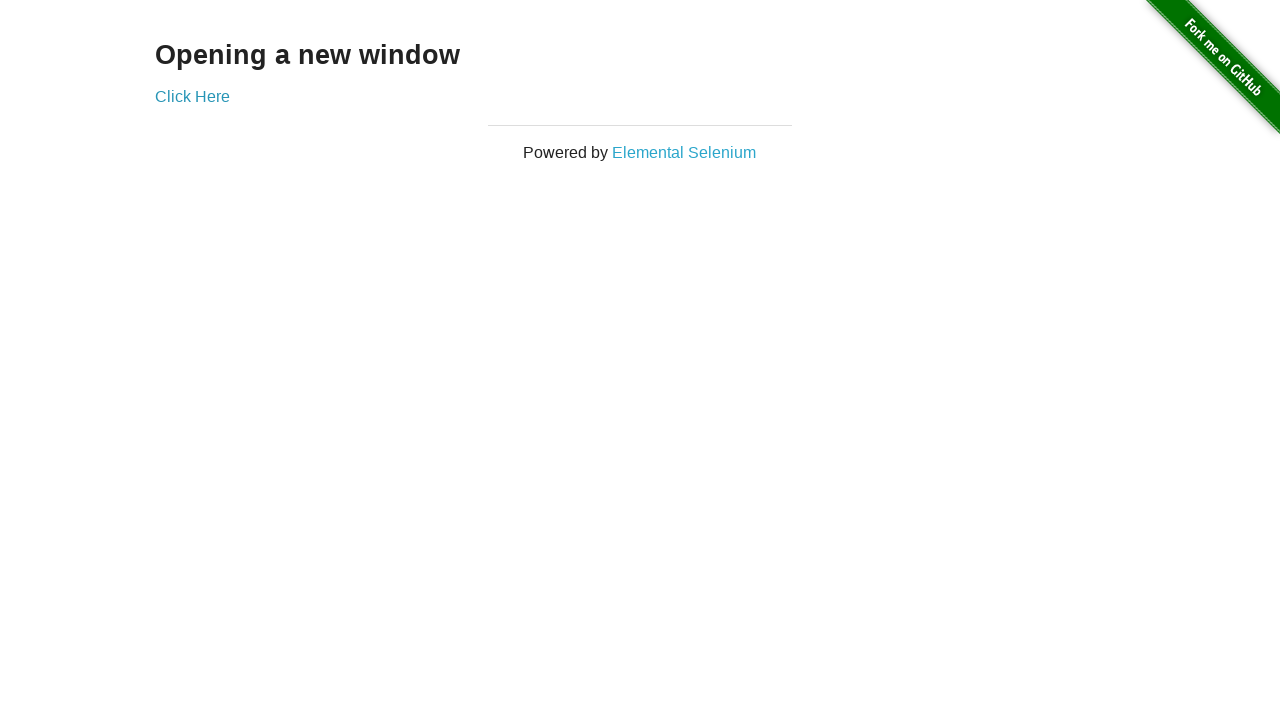